Navigates to a Selenium practice page and verifies that a gender radio button element is displayed on the page

Starting URL: https://www.tutorialspoint.com/selenium/practice/selenium_automation_practice.php

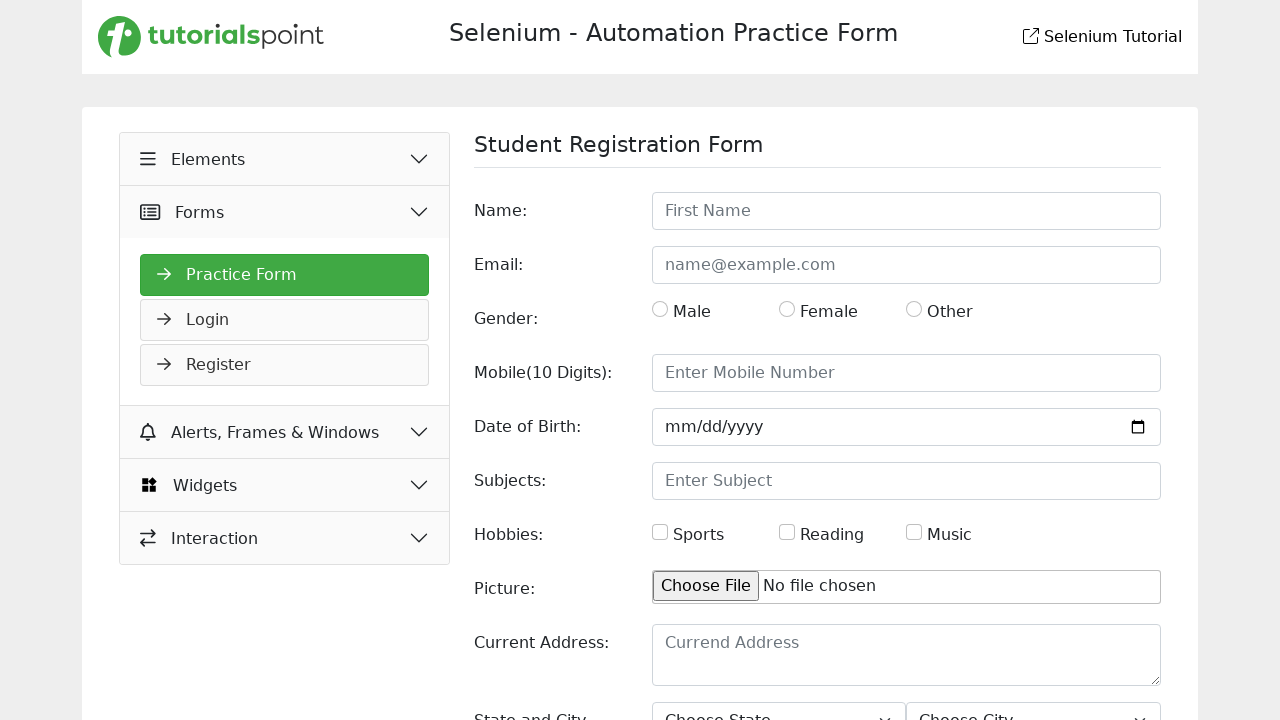

Navigated to Selenium practice page
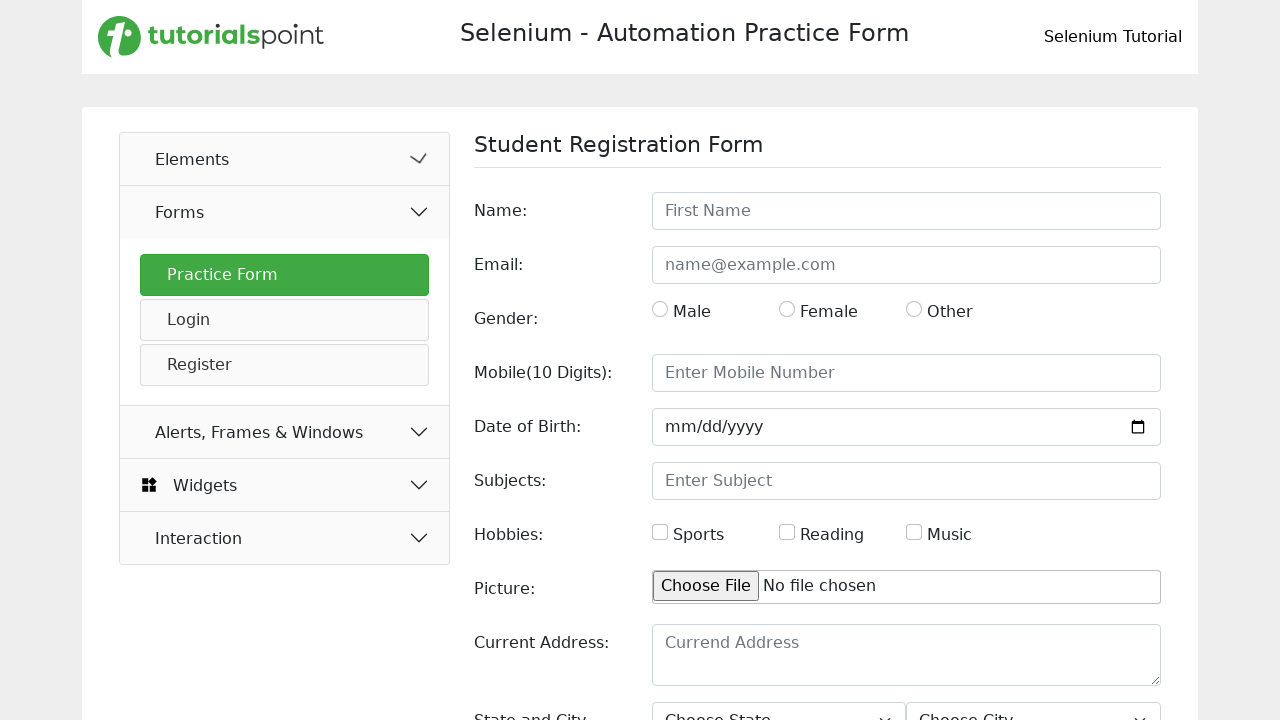

Gender radio button element is visible and loaded
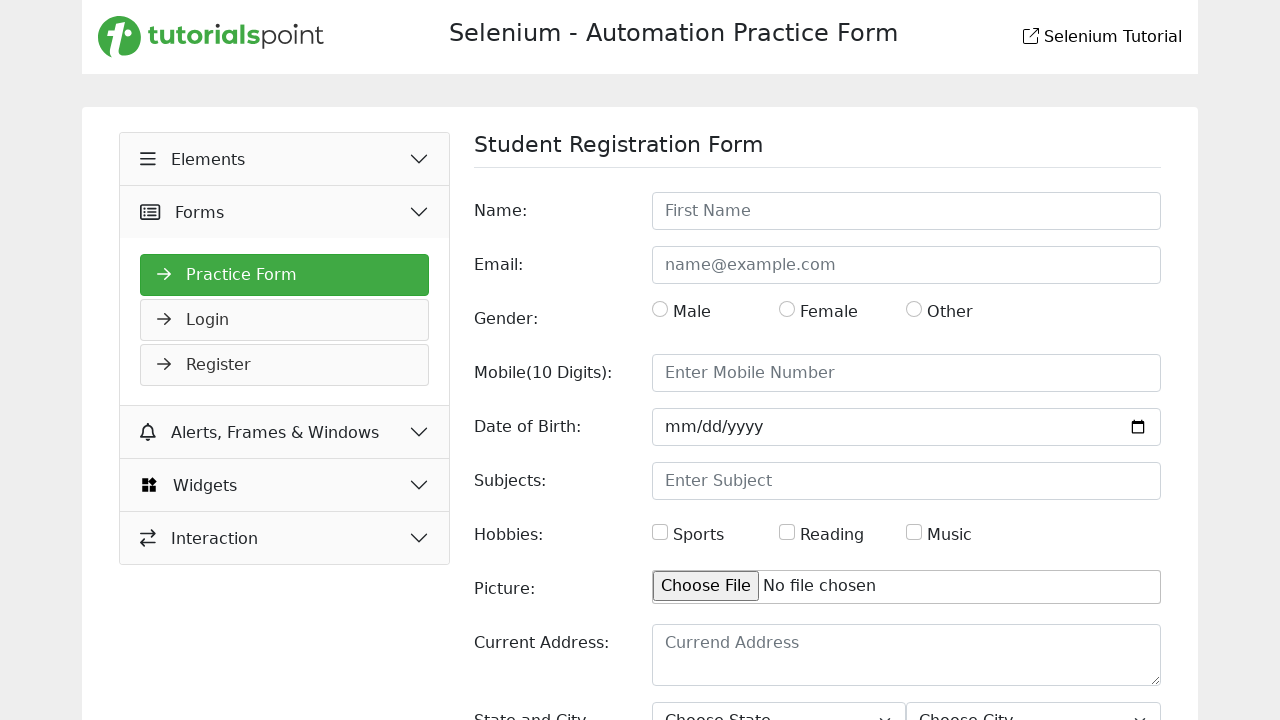

Verified gender radio button element is displayed
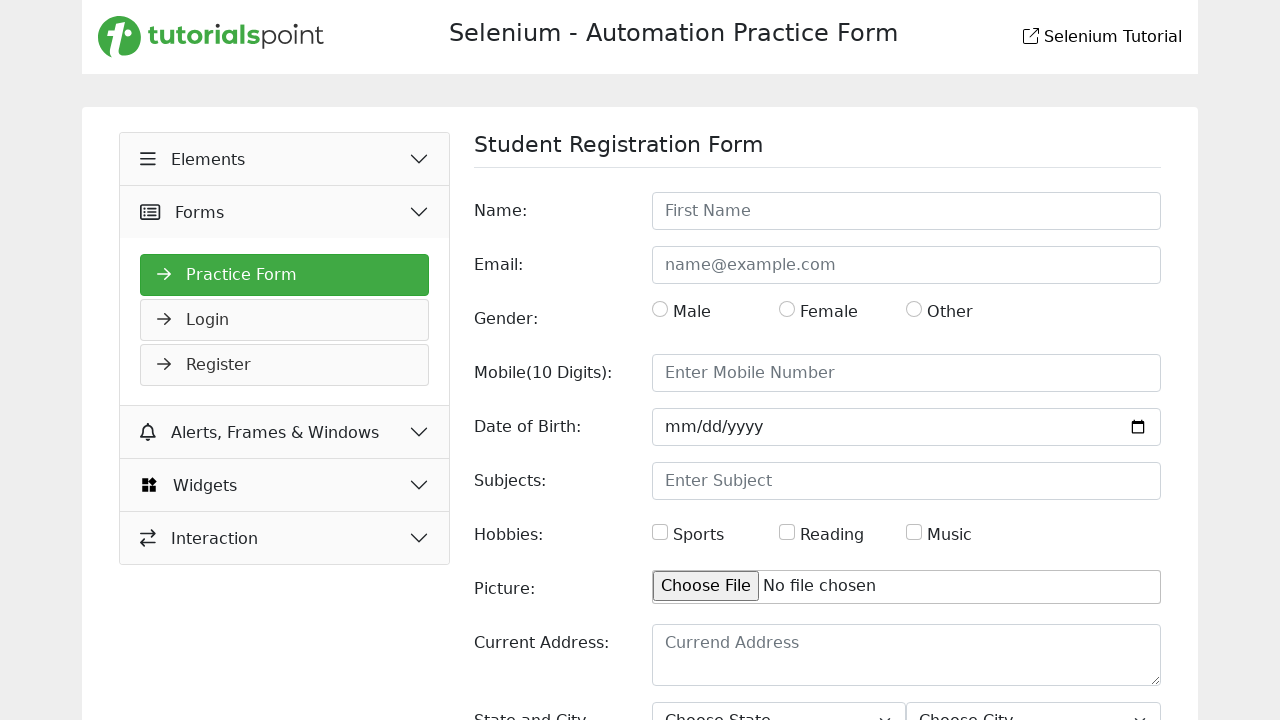

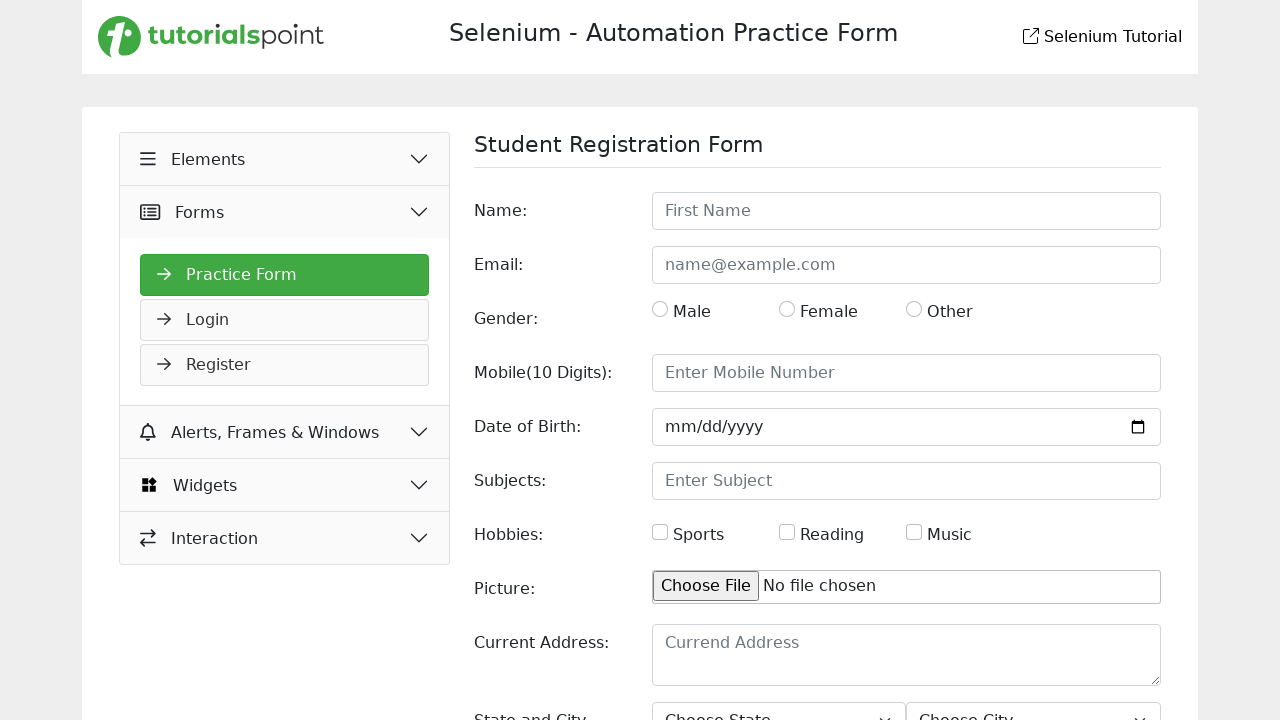